Tests a practice form submission by filling out name, email, password, selecting gender from dropdown, choosing a radio option, entering birthday, and submitting the form.

Starting URL: https://rahulshettyacademy.com/angularpractice/

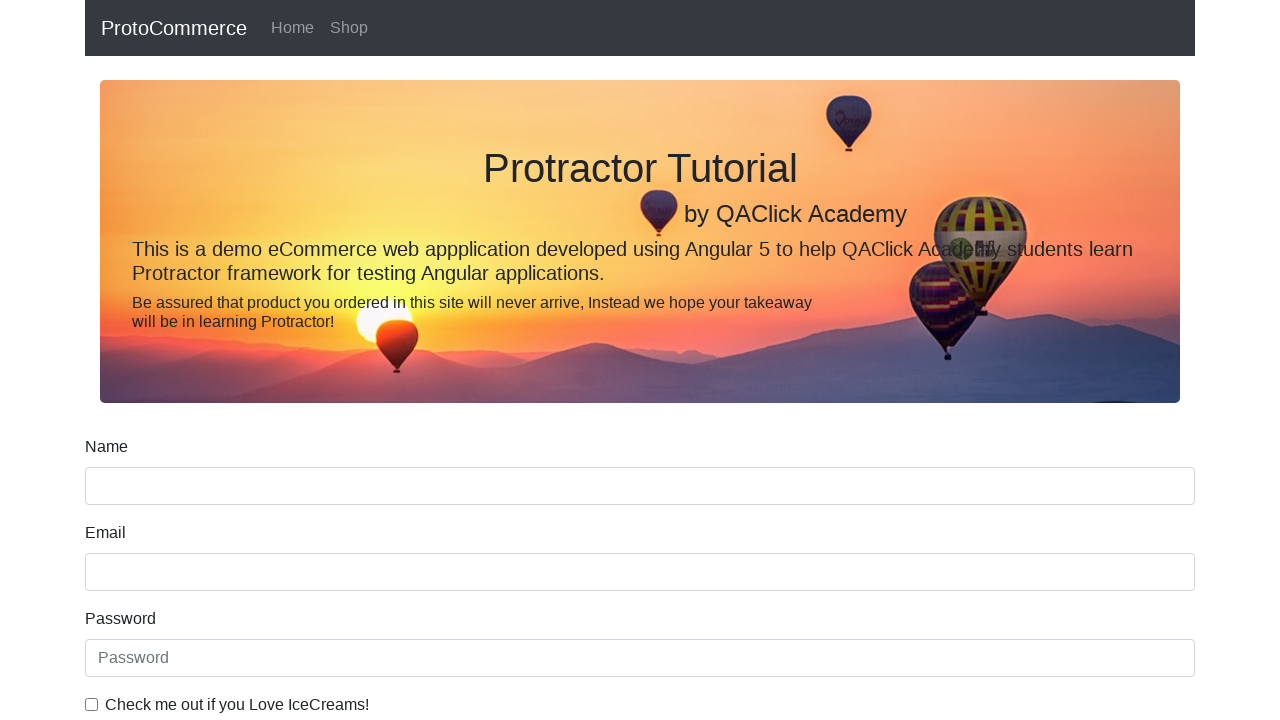

Filled name field with 'Marcus Thompson' on input[name='name']
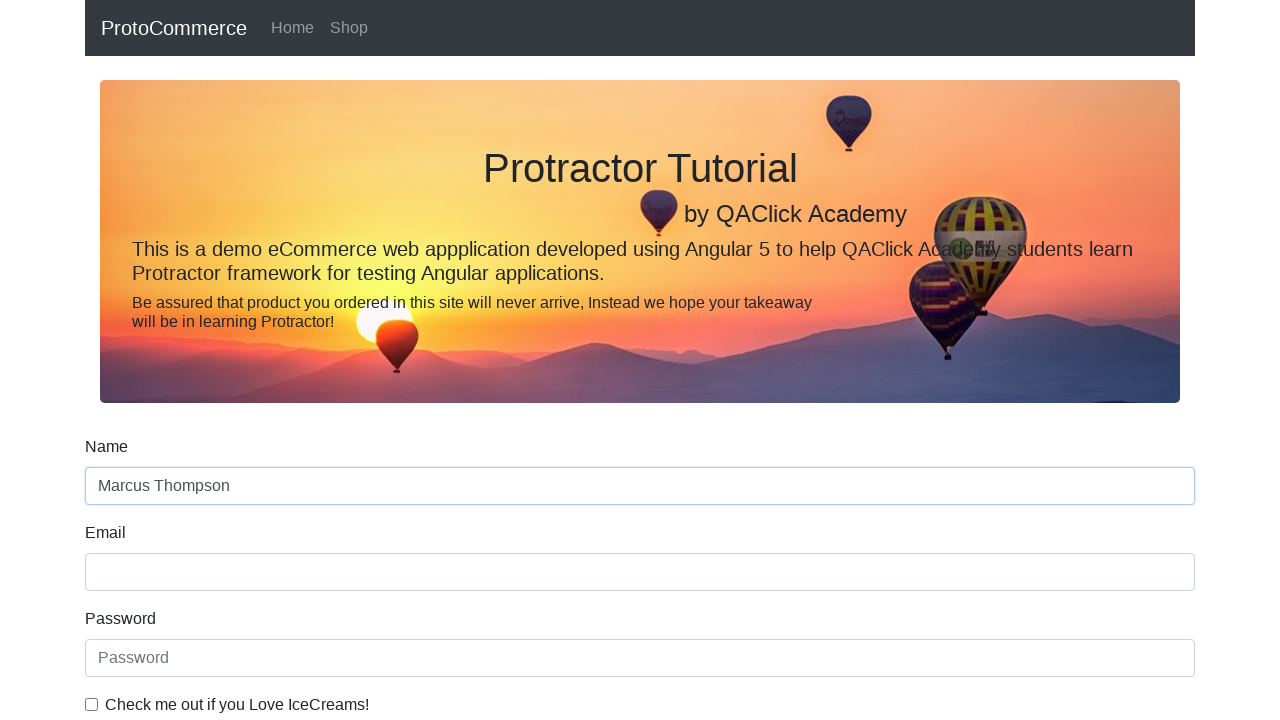

Filled email field with 'marcus.thompson@example.com' on input[name='email']
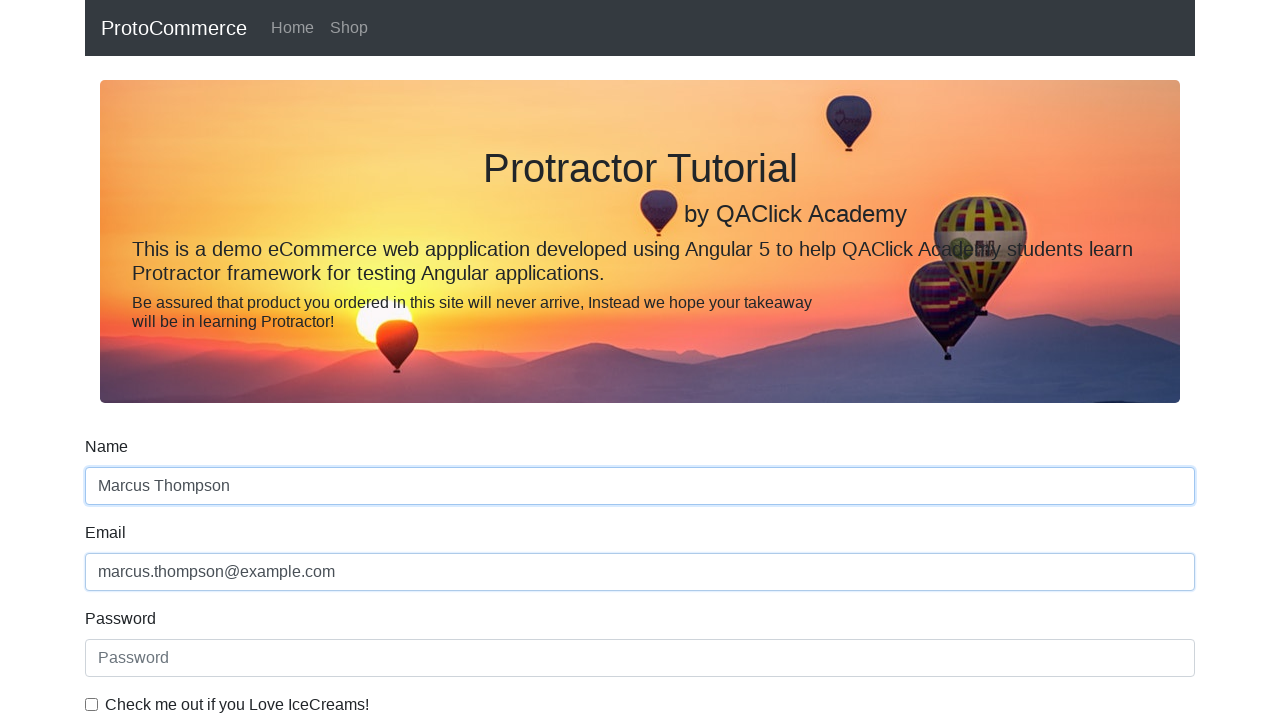

Filled password field with 'SecurePass456' on #exampleInputPassword1
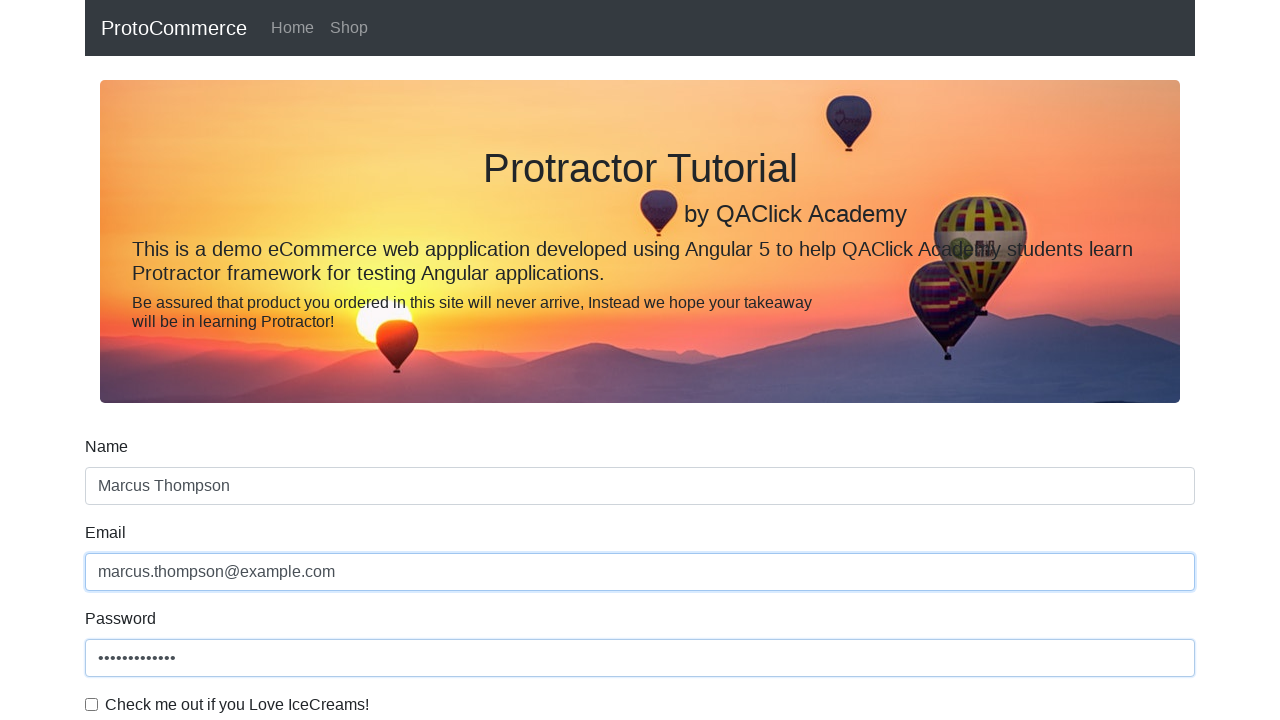

Clicked checkbox to agree to terms at (92, 704) on #exampleCheck1
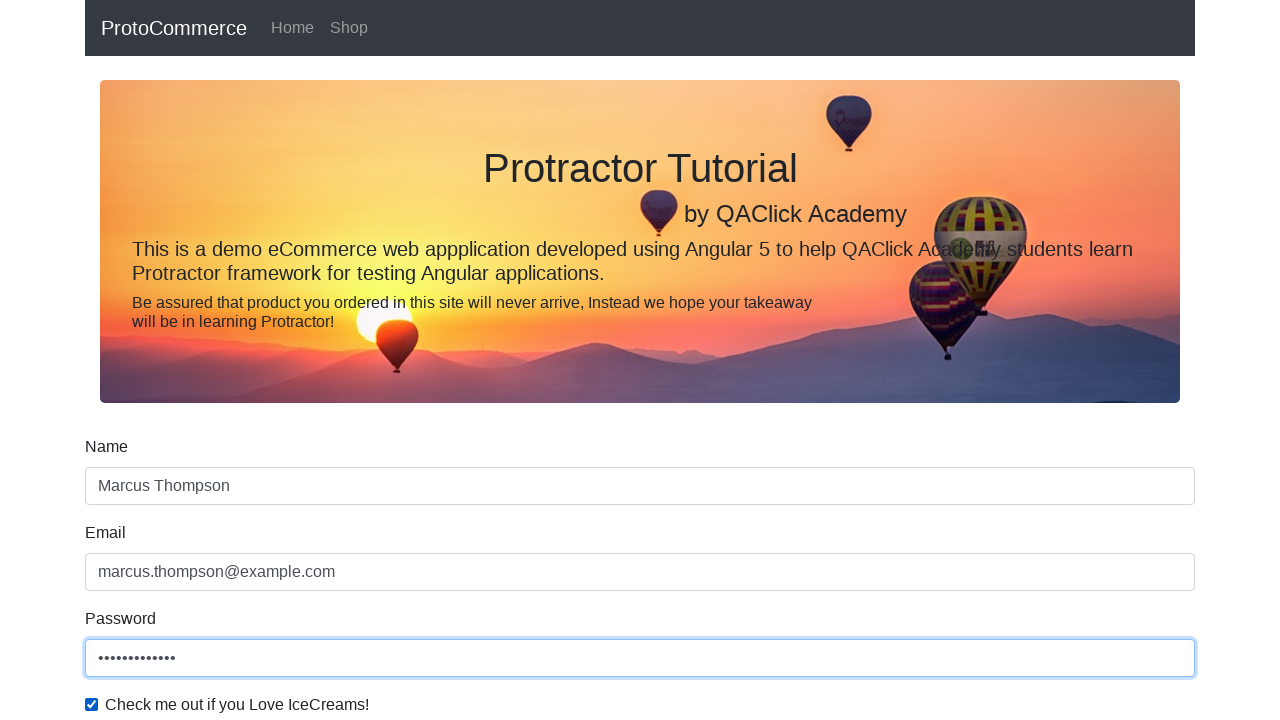

Selected 'Male' from gender dropdown on #exampleFormControlSelect1
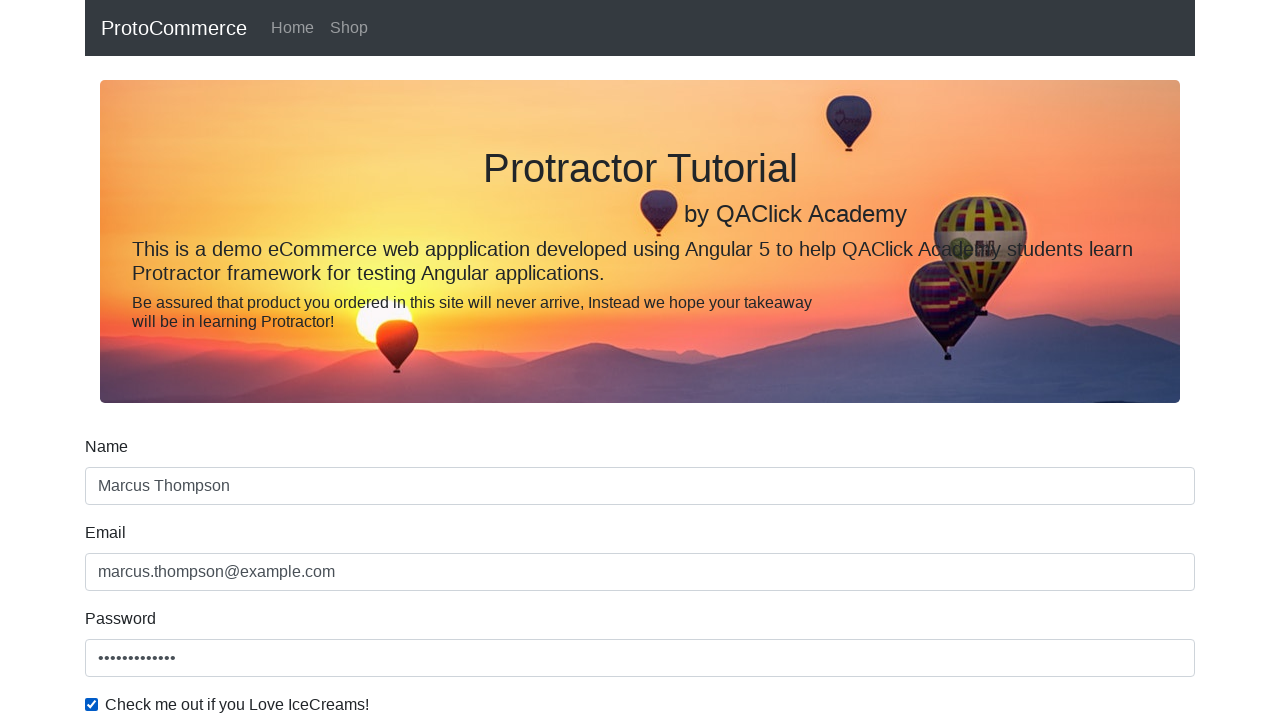

Clicked radio button for student option at (238, 360) on #inlineRadio1
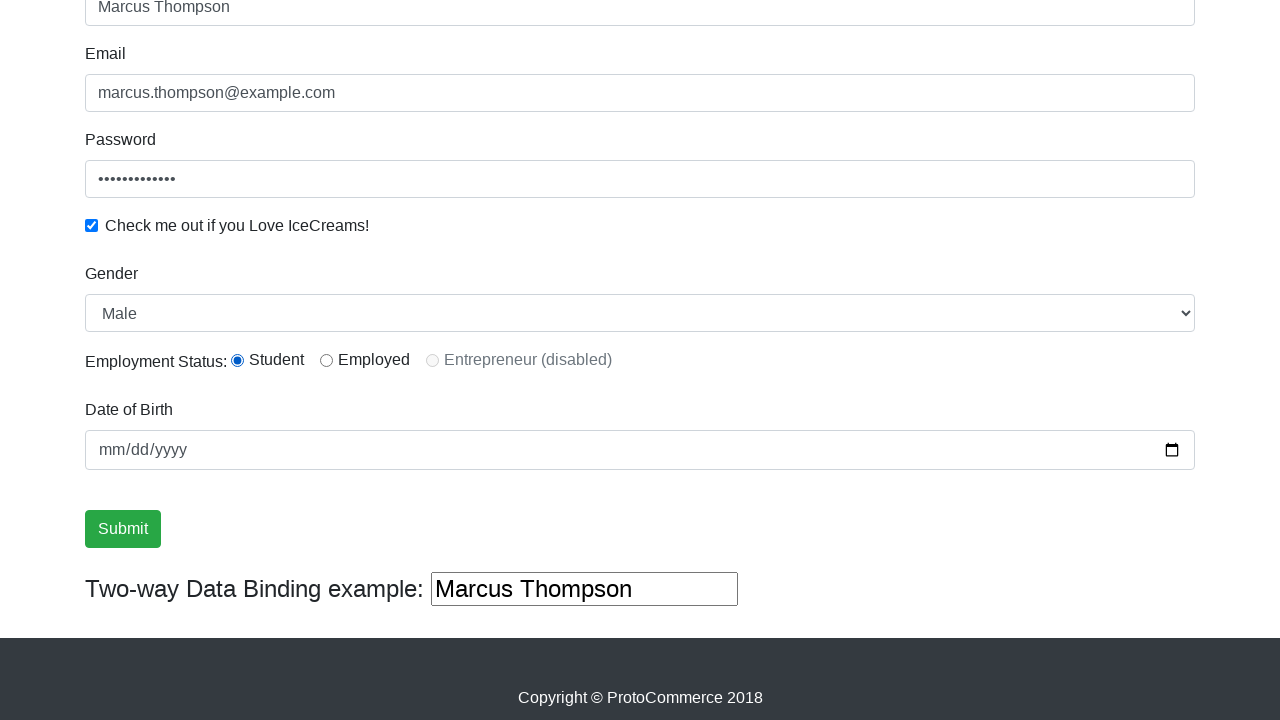

Filled birthday field with '1995-08-22' on input[name='bday']
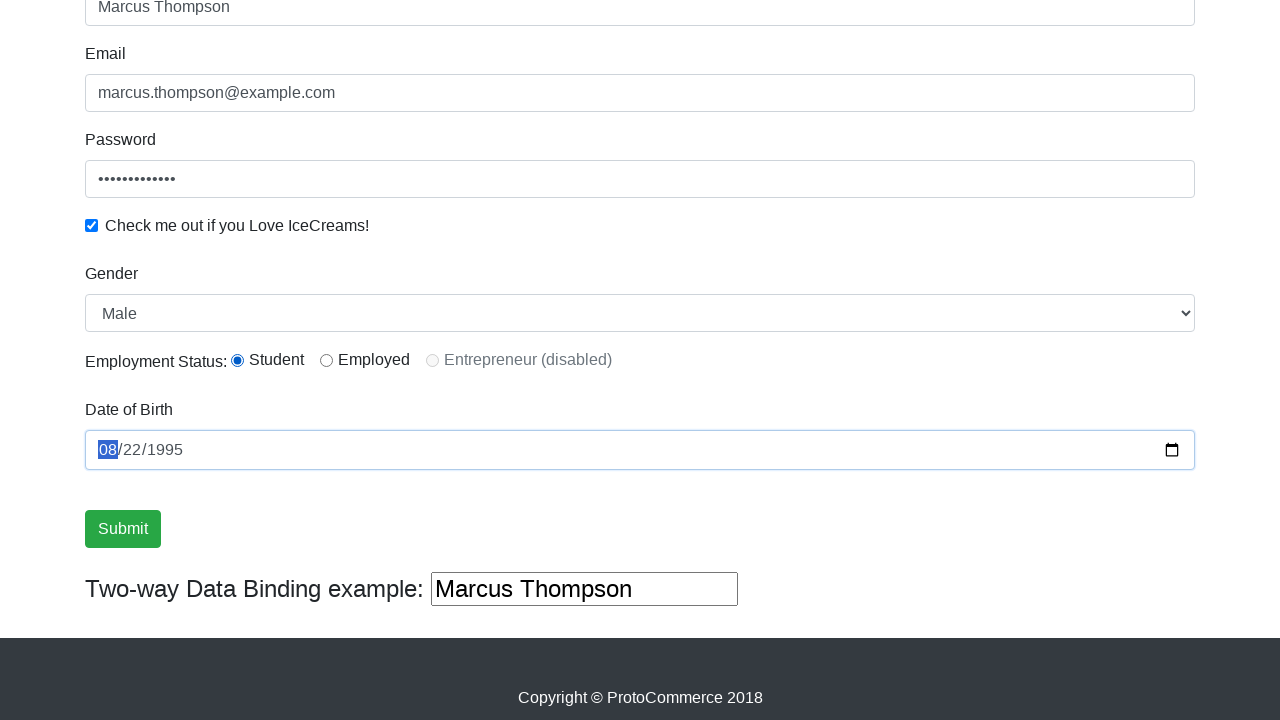

Clicked submit button to submit form at (123, 529) on input[value='Submit']
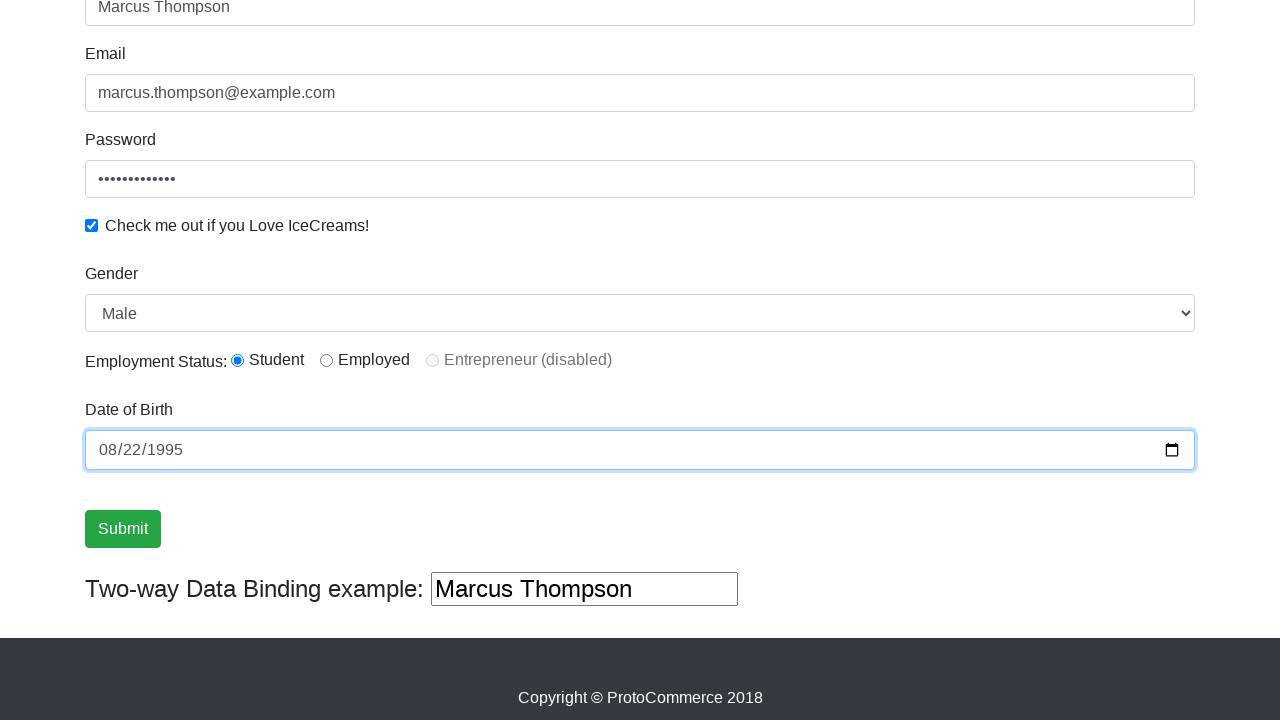

Success message appeared after form submission
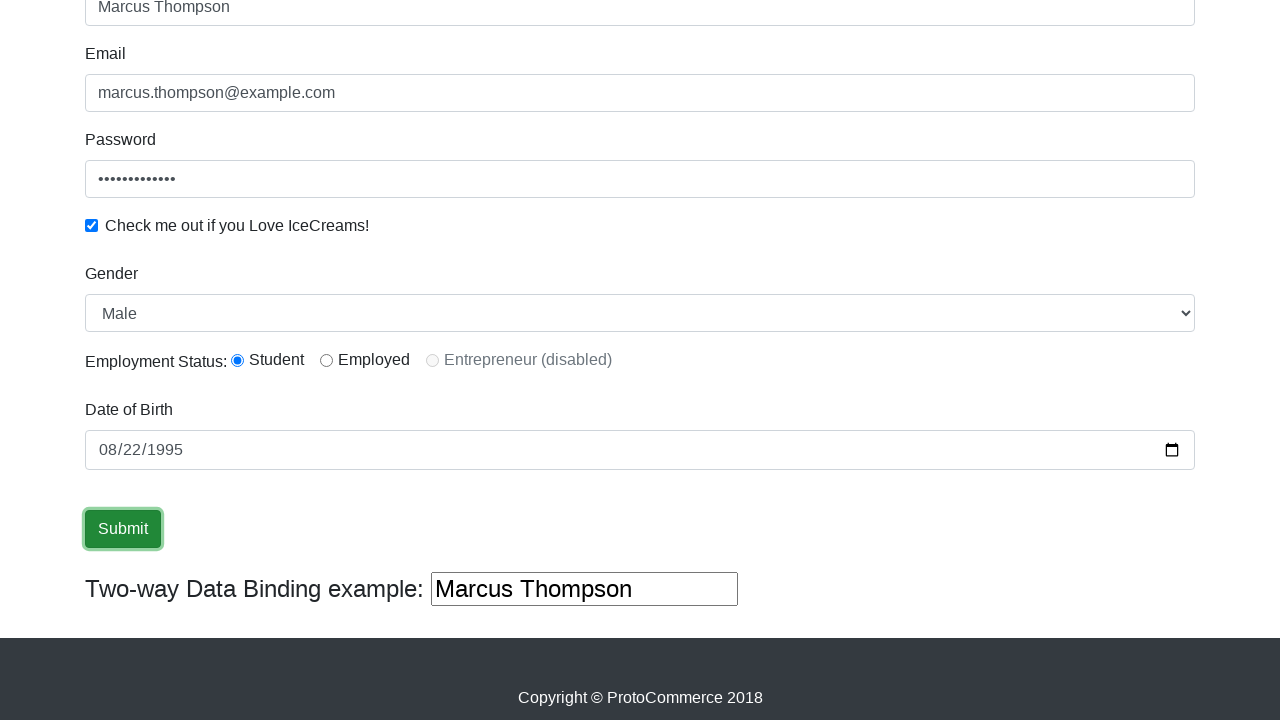

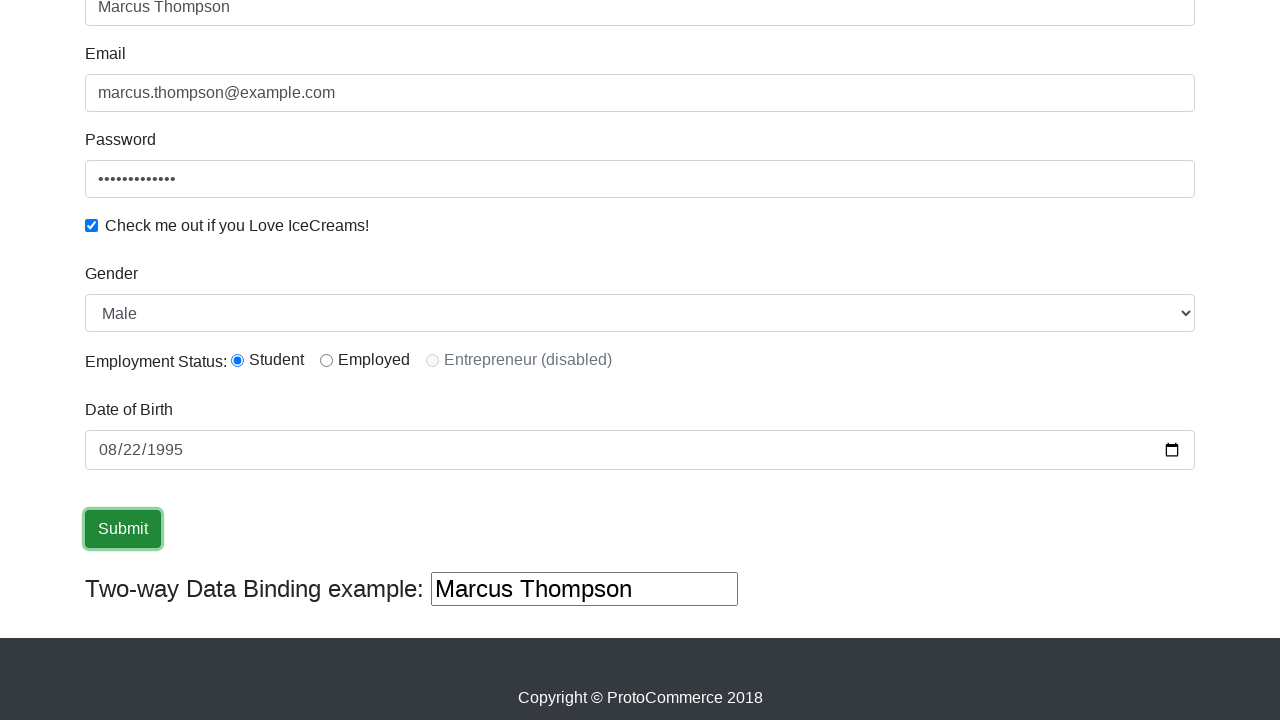